Tests wait functionality by clicking a button and verifying text change behavior on the page

Starting URL: https://leafground.com/waits.xhtml

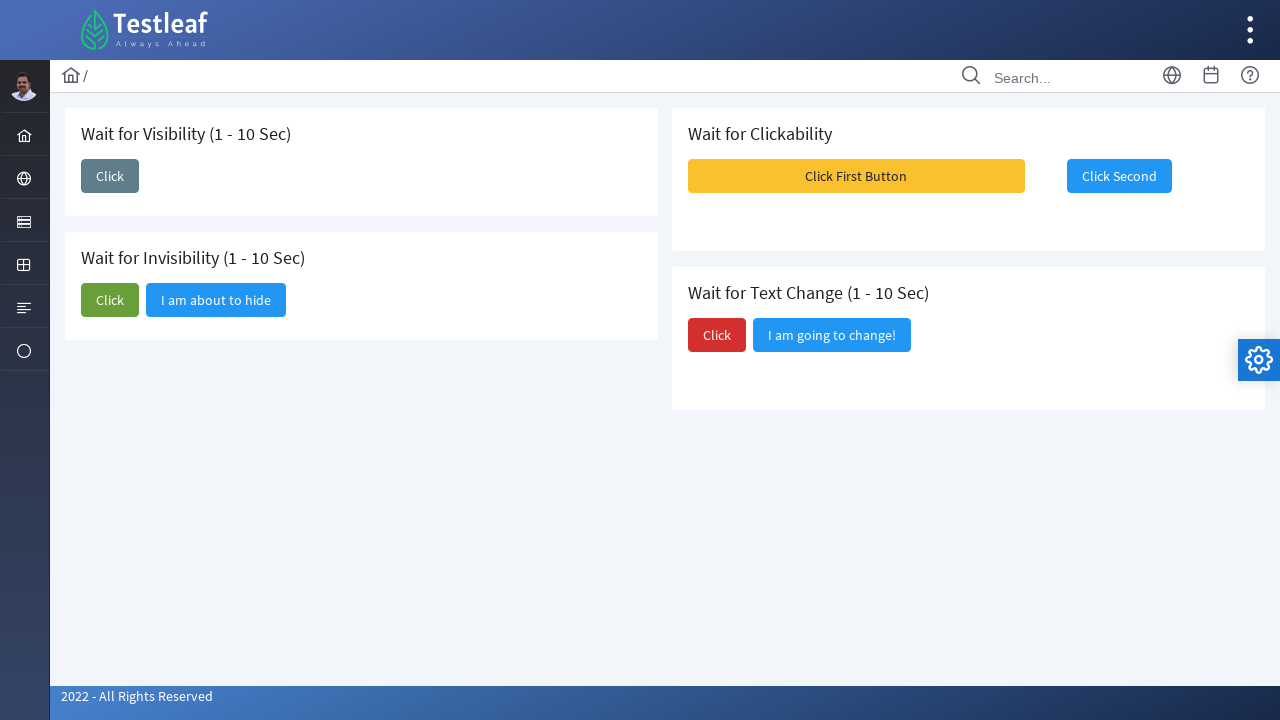

Clicked button to trigger text change at (717, 335) on (//span[text()='Click'])[3]
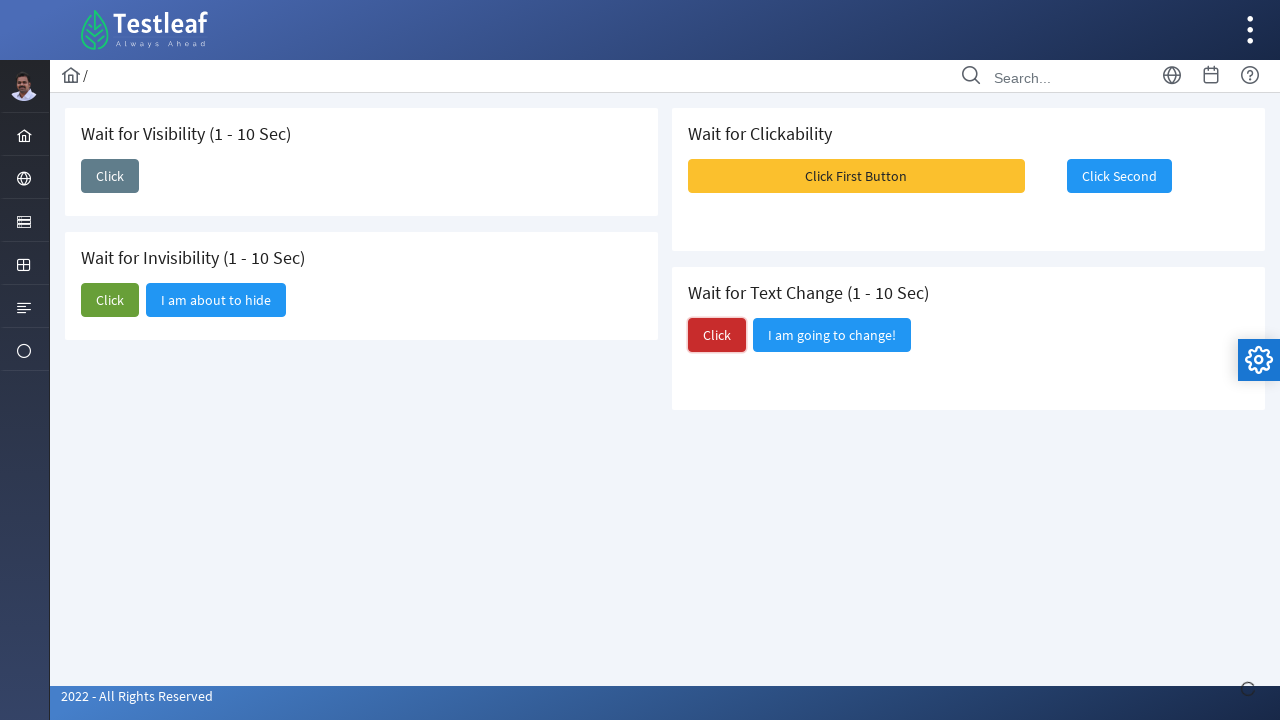

Text successfully changed from 'I am going to change!'
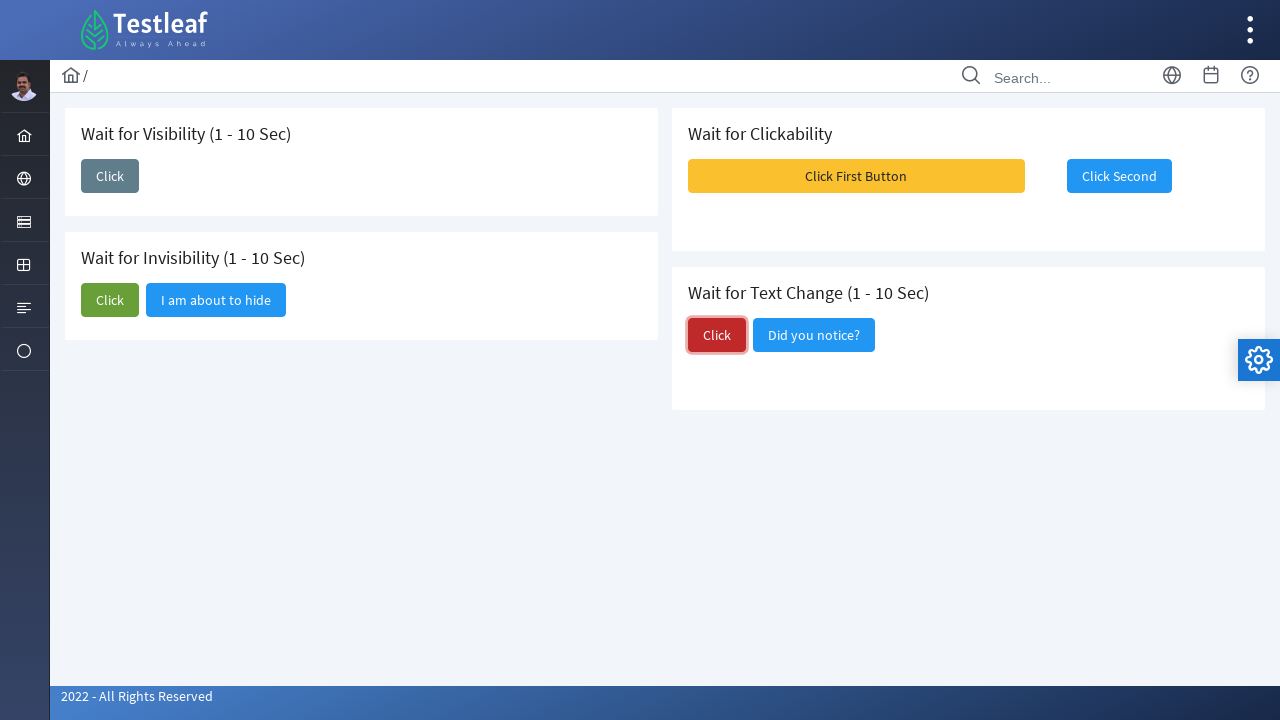

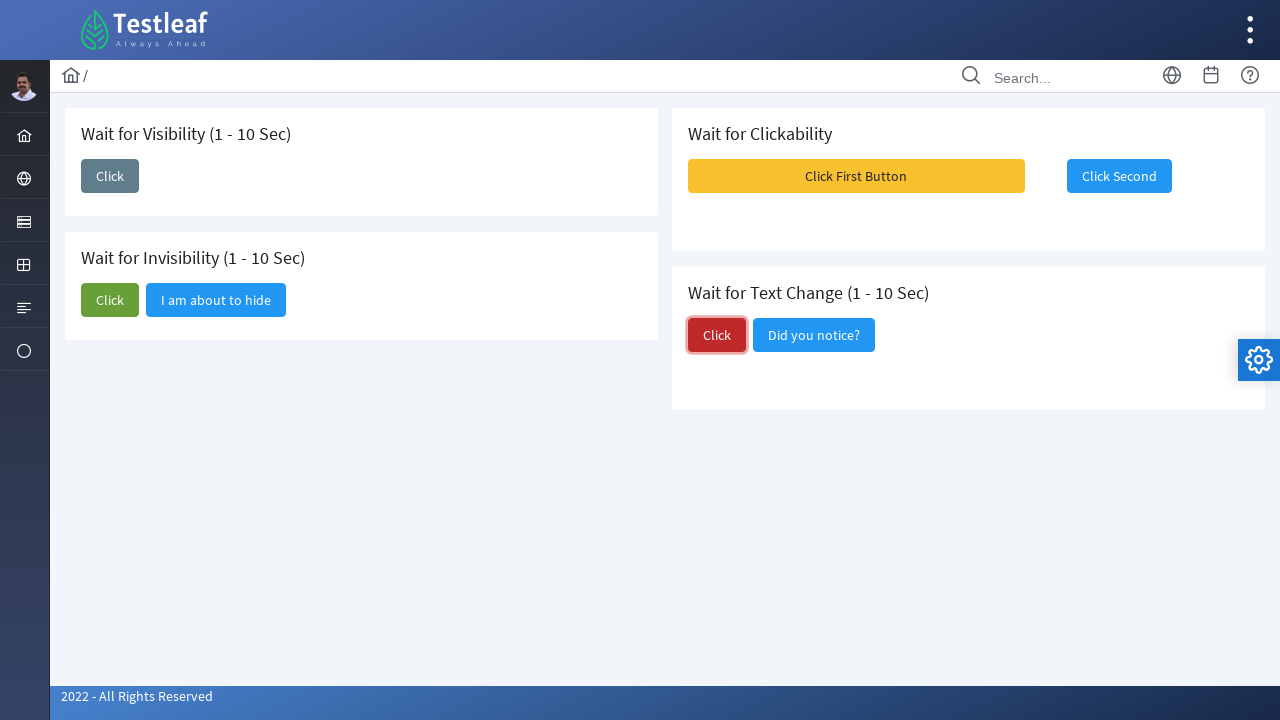